Tests JavaScript Prompt popup by clicking the prompt button, entering text into the prompt, accepting it, and verifying the entered text appears in the result.

Starting URL: https://the-internet.herokuapp.com/javascript_alerts

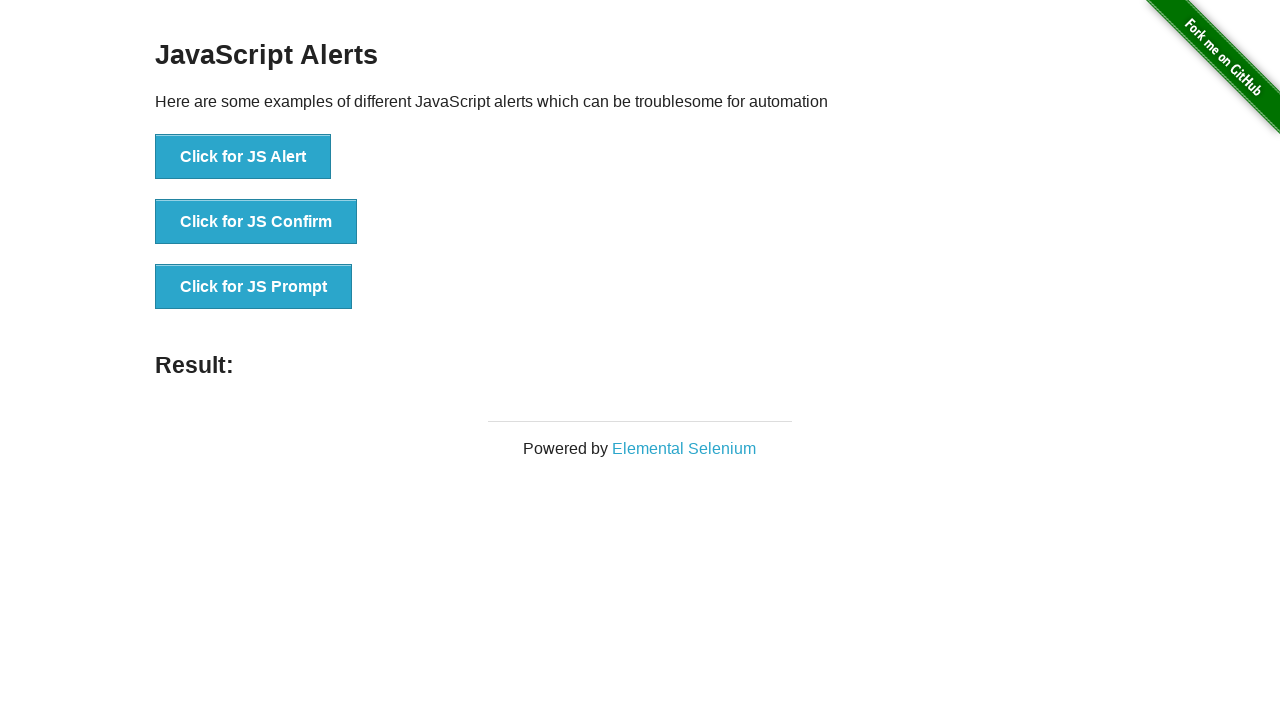

Set up dialog handler to accept prompt with text 'Homework is Important'
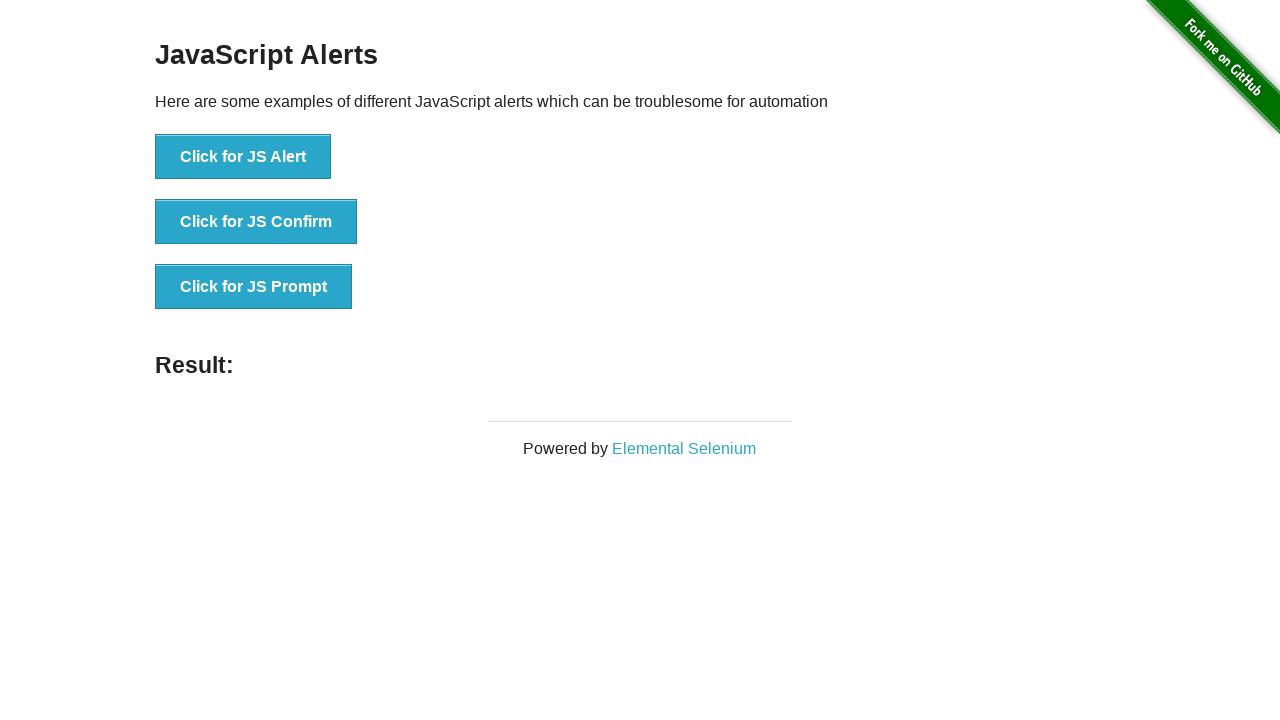

Clicked the JavaScript Prompt button at (254, 287) on button:has-text('Click for JS Prompt')
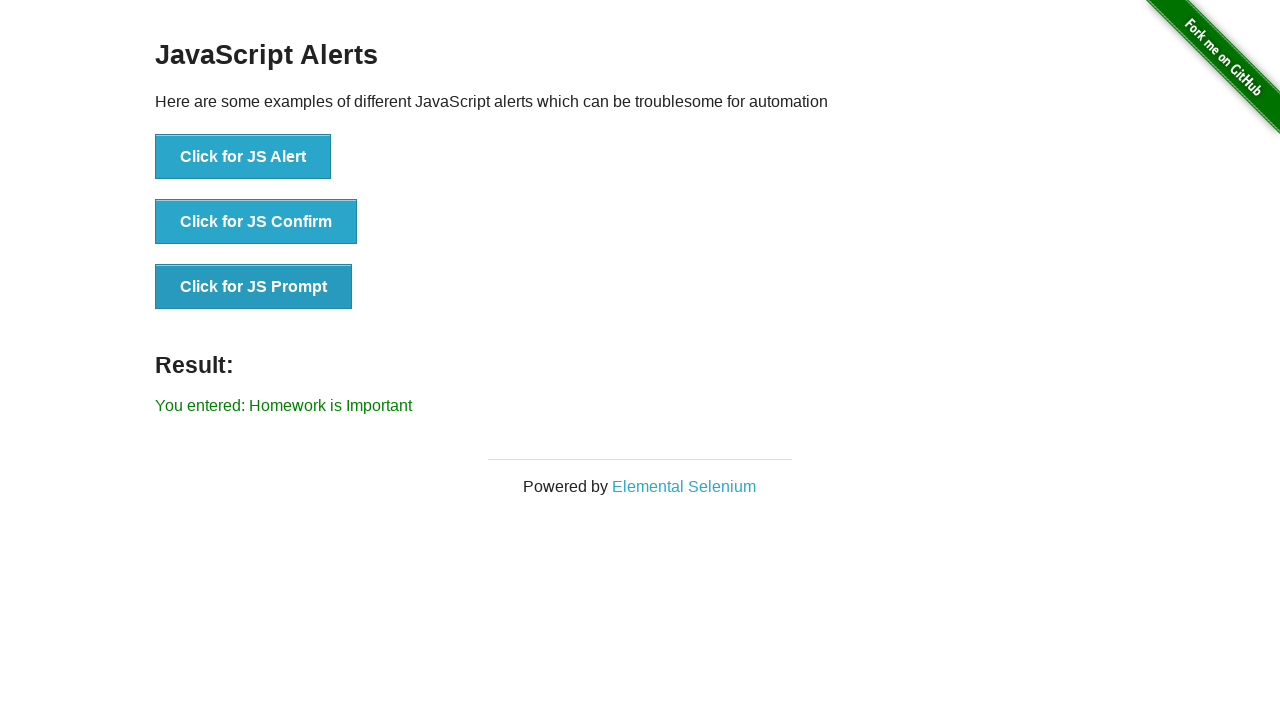

Result message appeared on page
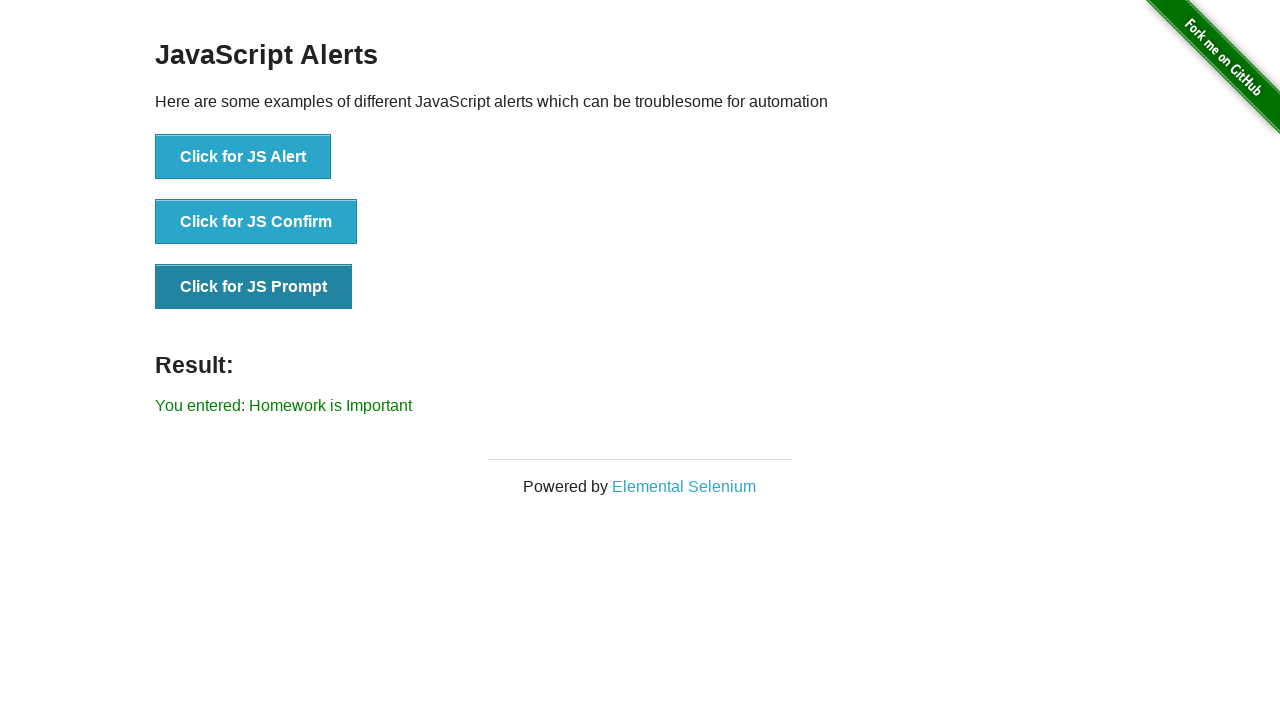

Retrieved result text from page
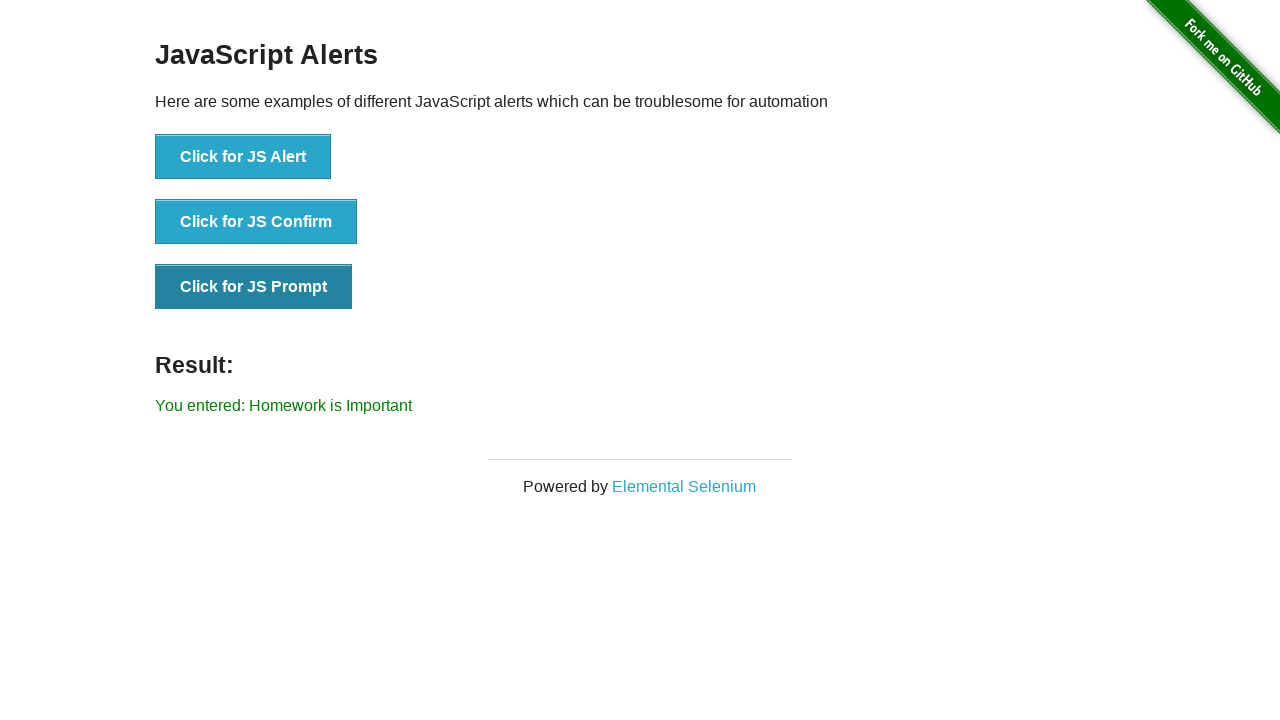

Verified that entered text 'Homework is Important' appears in result message
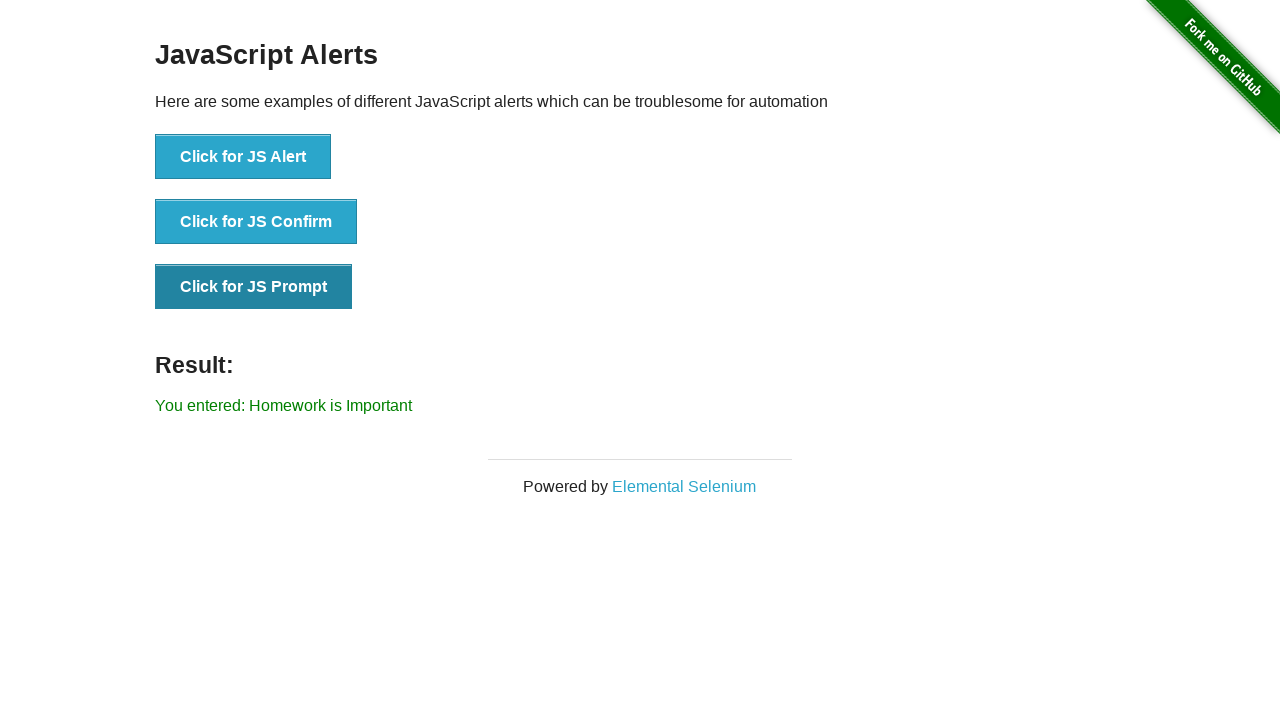

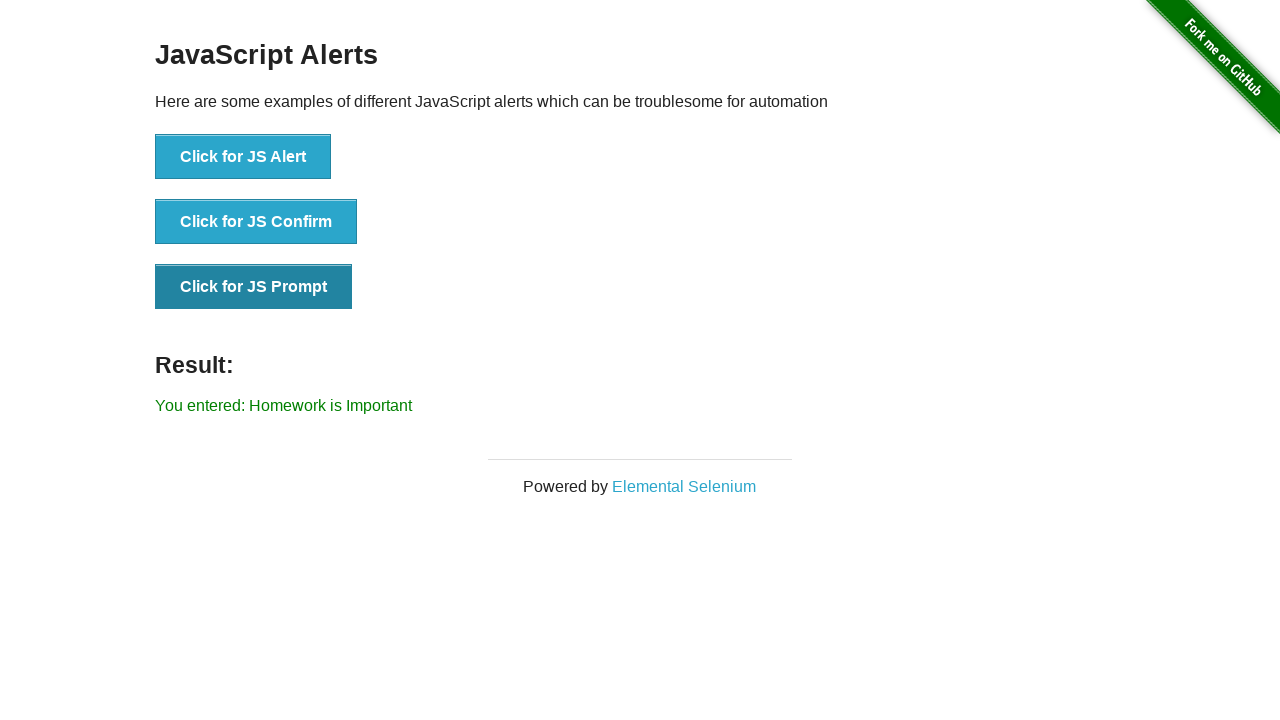